Reads a value from the page, performs a mathematical calculation, fills in the answer, checks a checkbox and radio button, then submits.

Starting URL: http://suninjuly.github.io/math.html

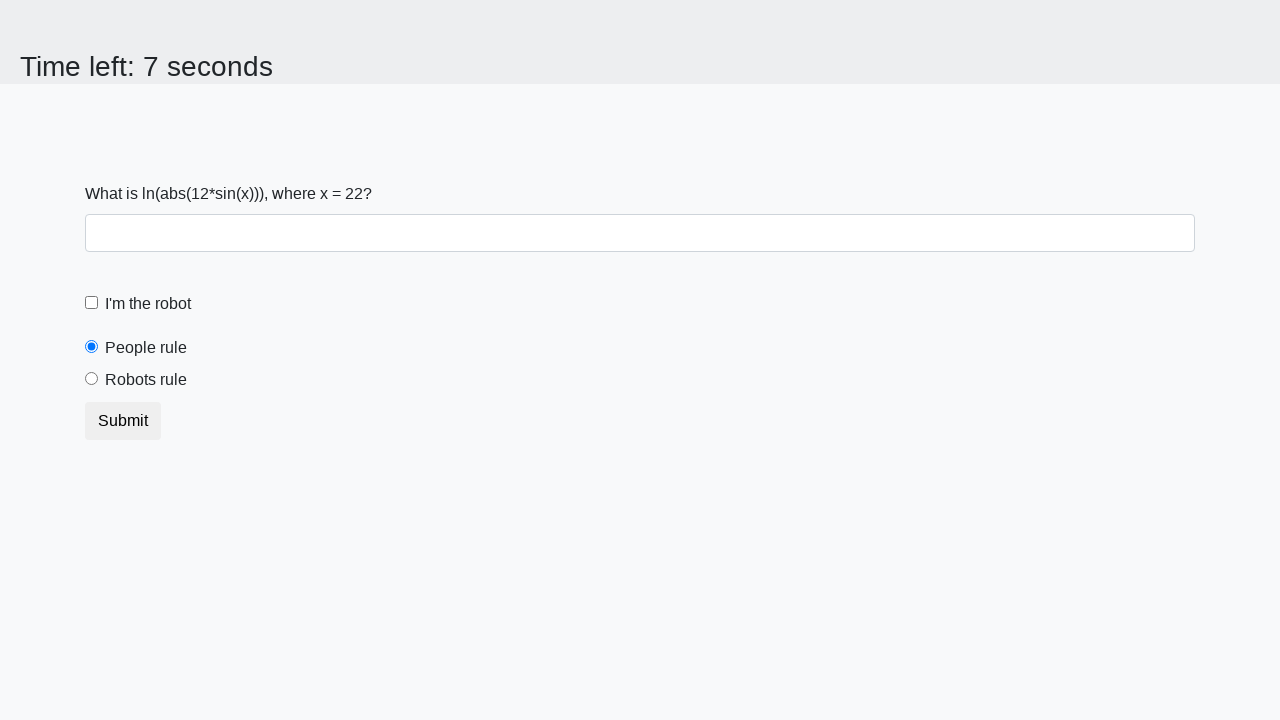

Read x value from page element #input_value
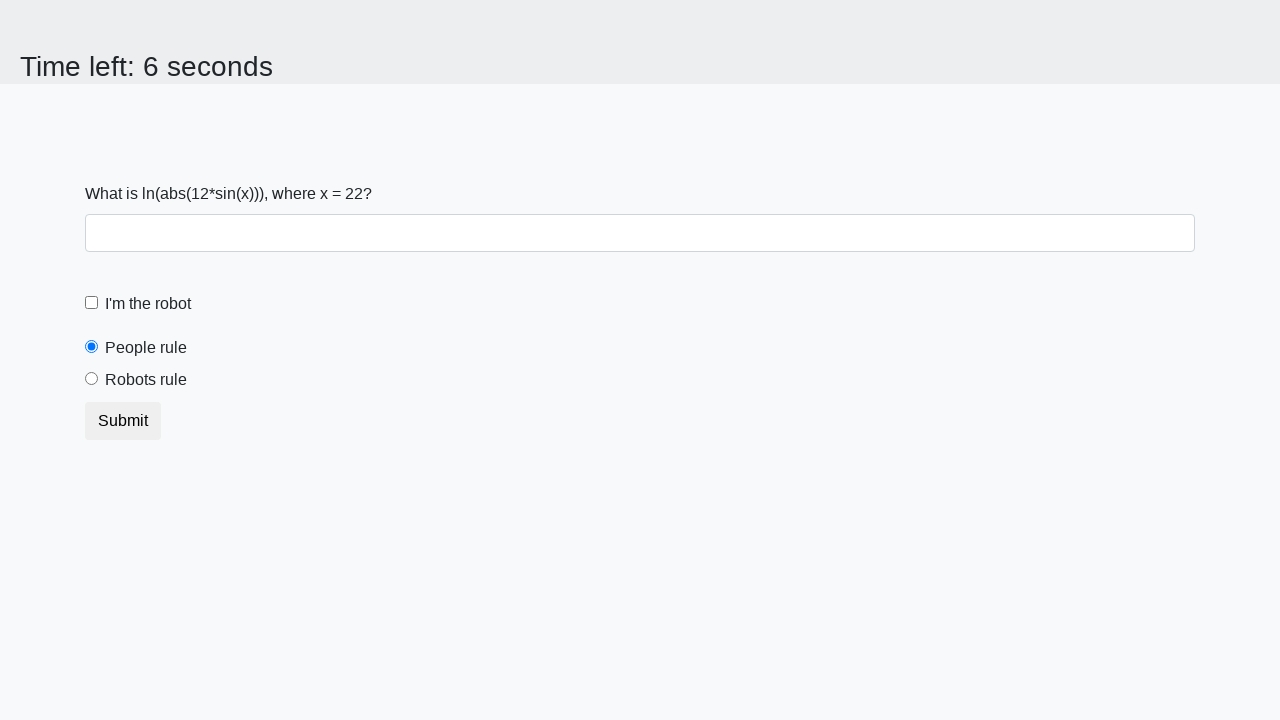

Calculated mathematical answer: log(abs(12 * sin(x)))
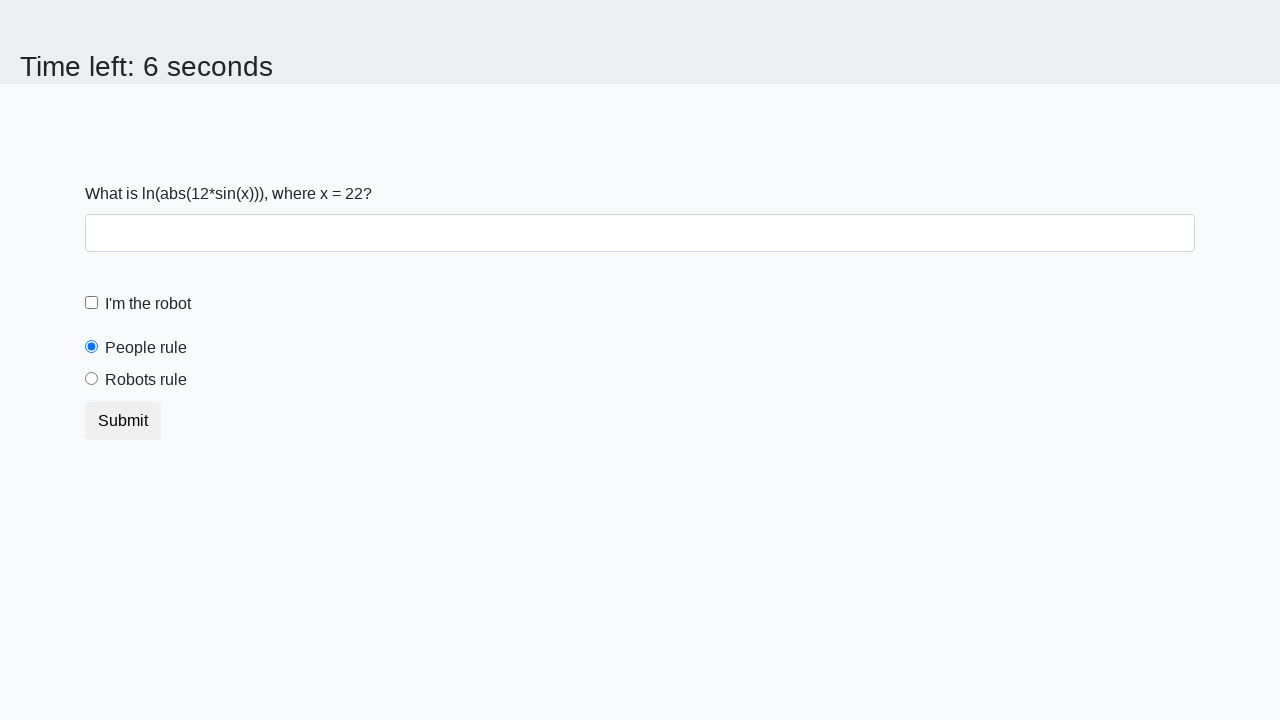

Filled answer field with calculated value on #answer
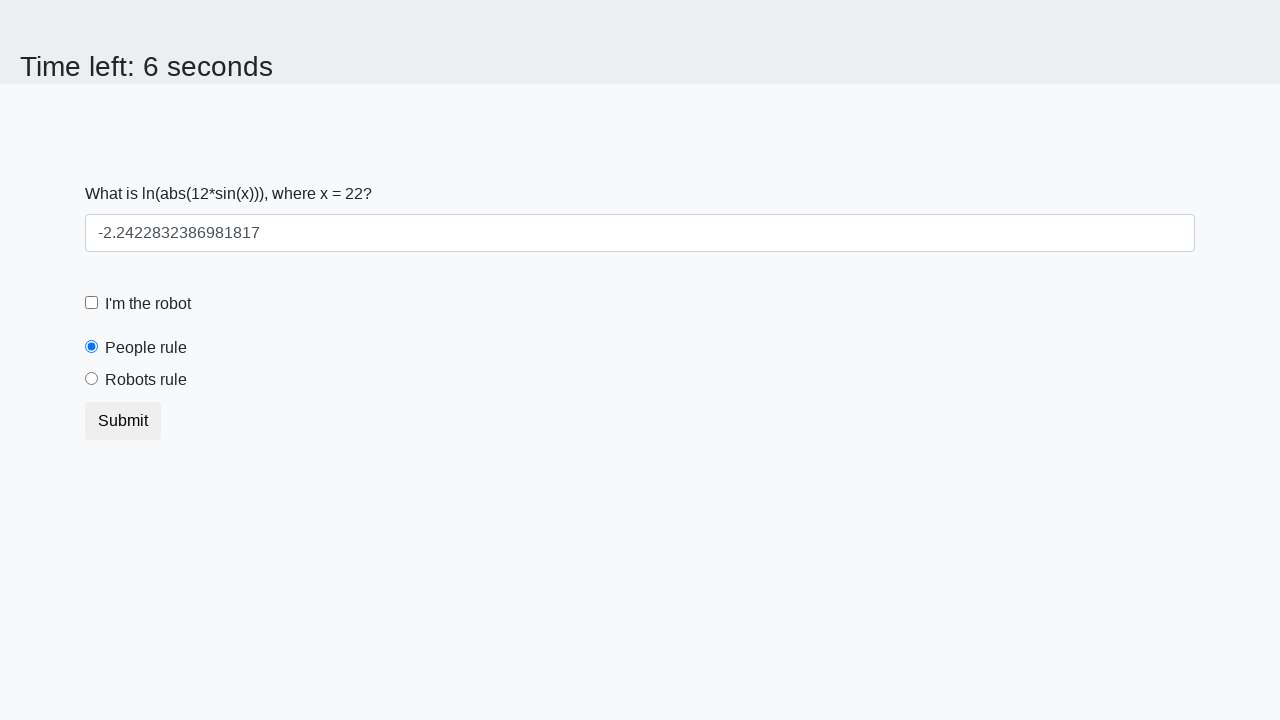

Checked the robot checkbox at (92, 303) on #robotCheckbox
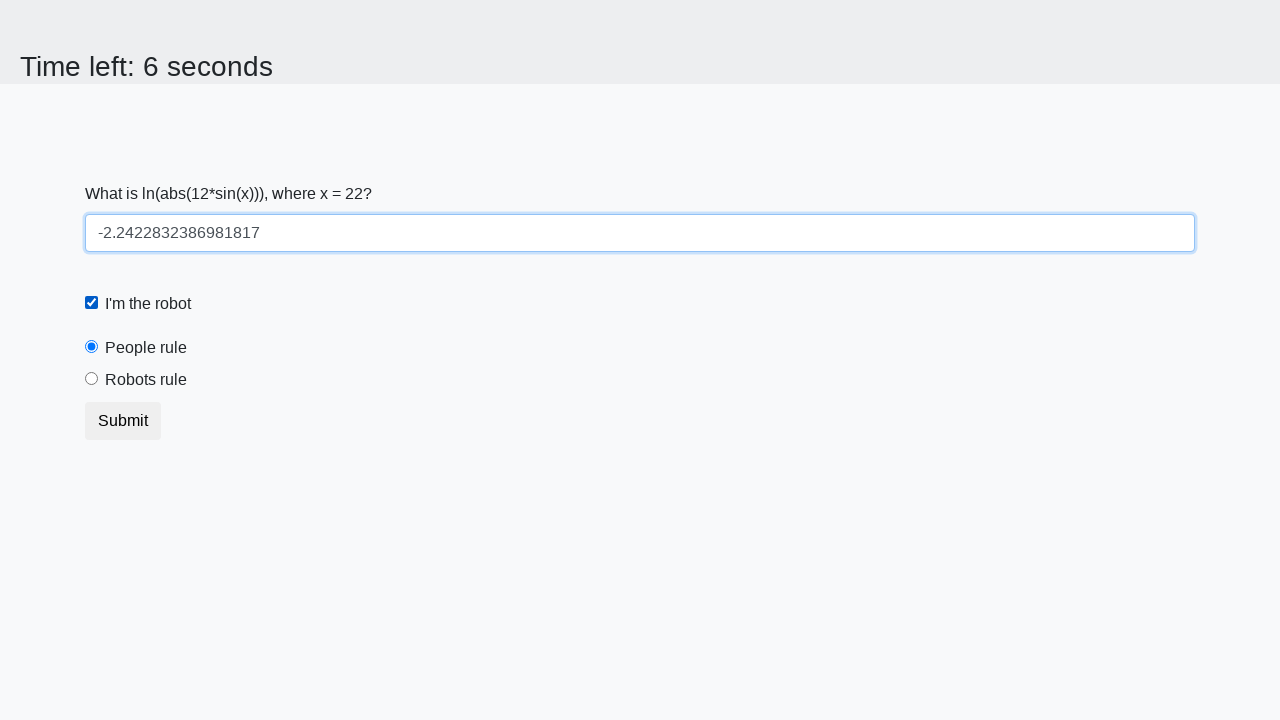

Clicked the robots rule radio button at (92, 379) on #robotsRule
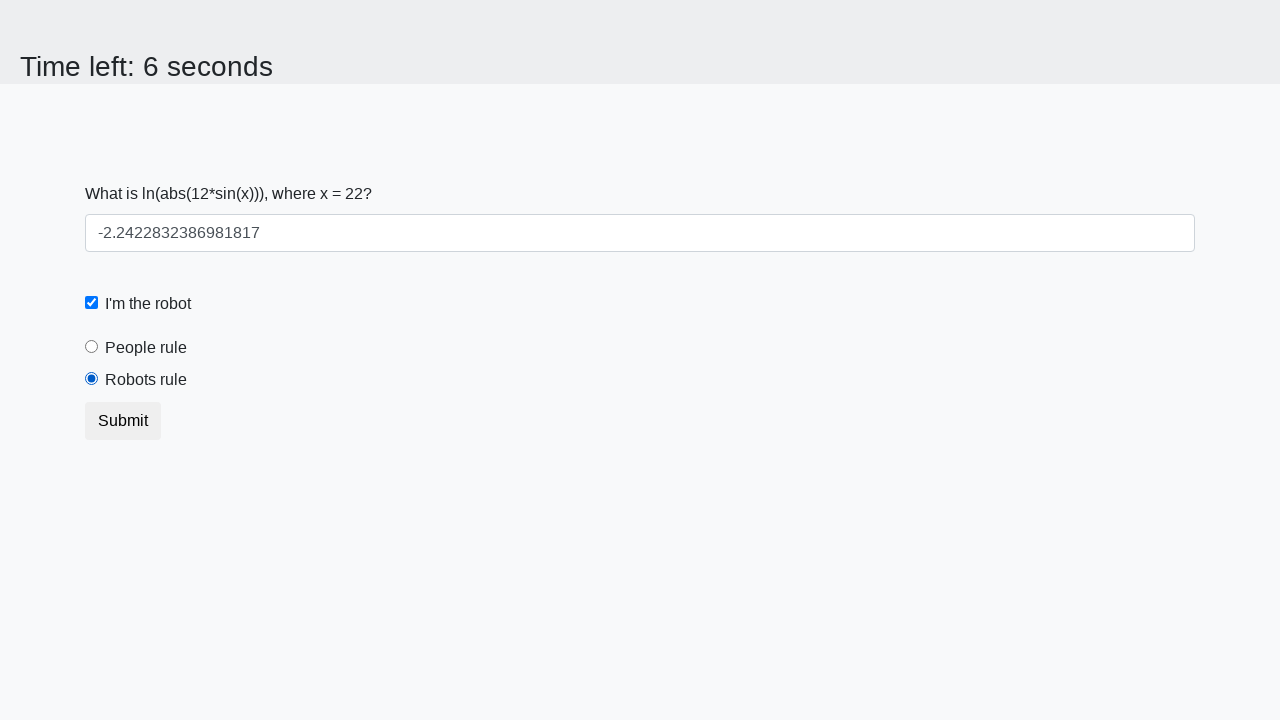

Submitted the form by clicking submit button at (123, 421) on .btn.btn-default
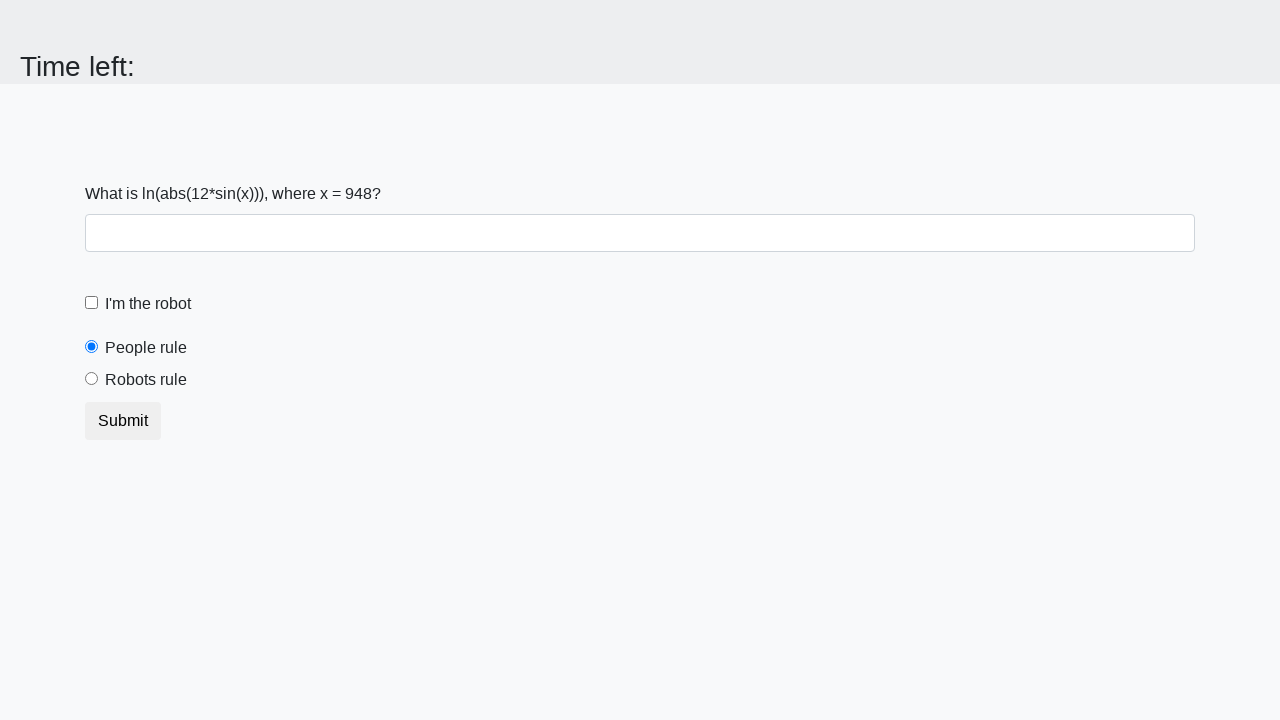

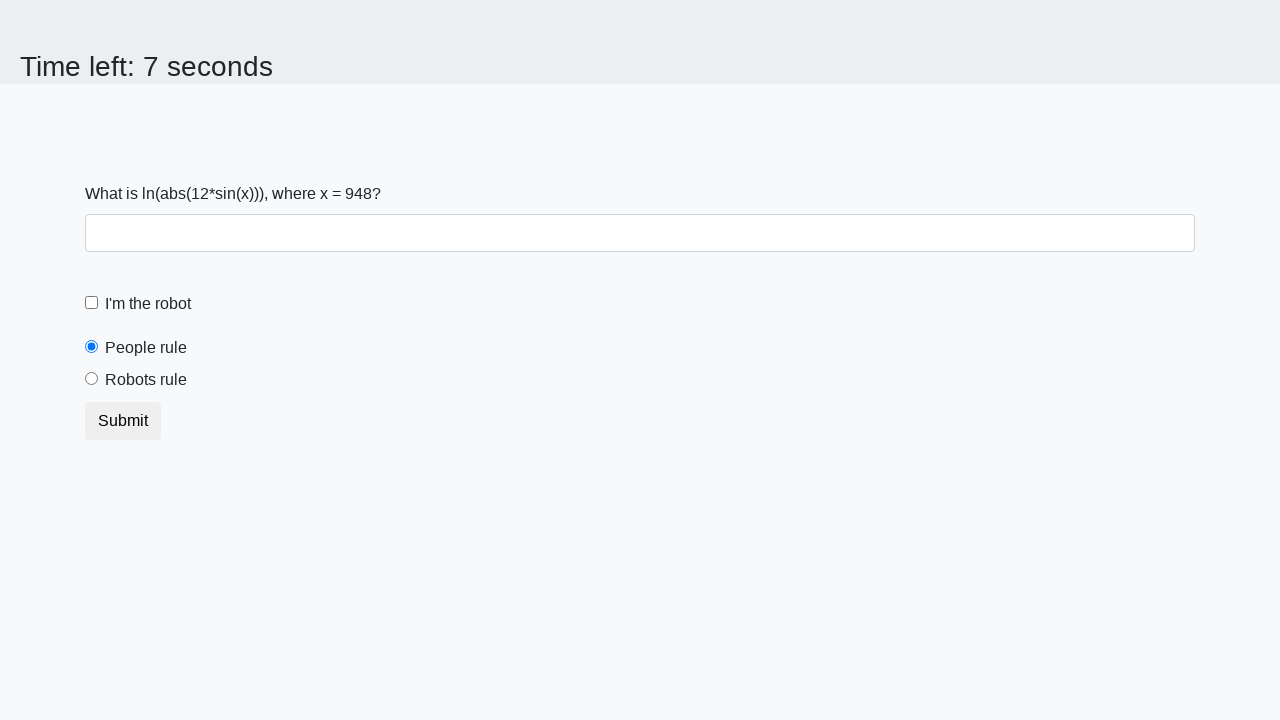